Tests E-Prime checker with possessive names containing special characters

Starting URL: https://www.exploratorytestingacademy.com/app/

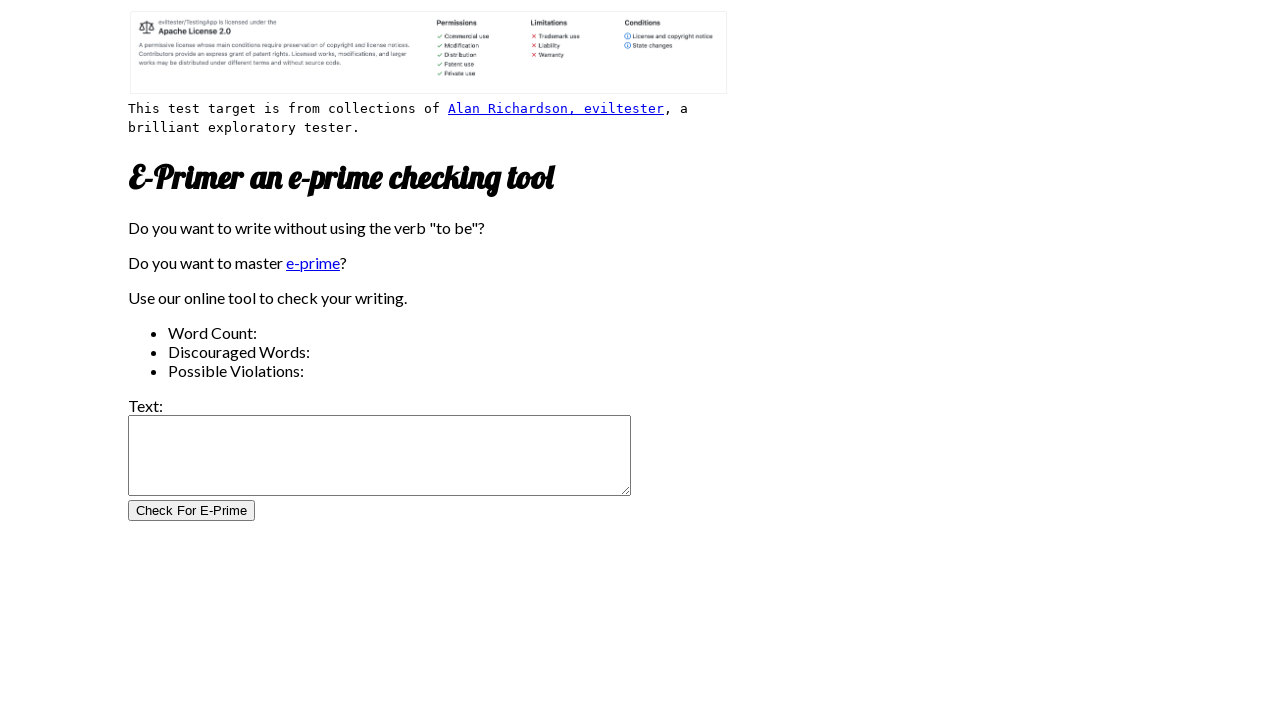

Filled input text area with possessive names containing special characters: Hanna's Esa's Meera's Süëss-O'Reggio's or Okechukwu's on #inputtext
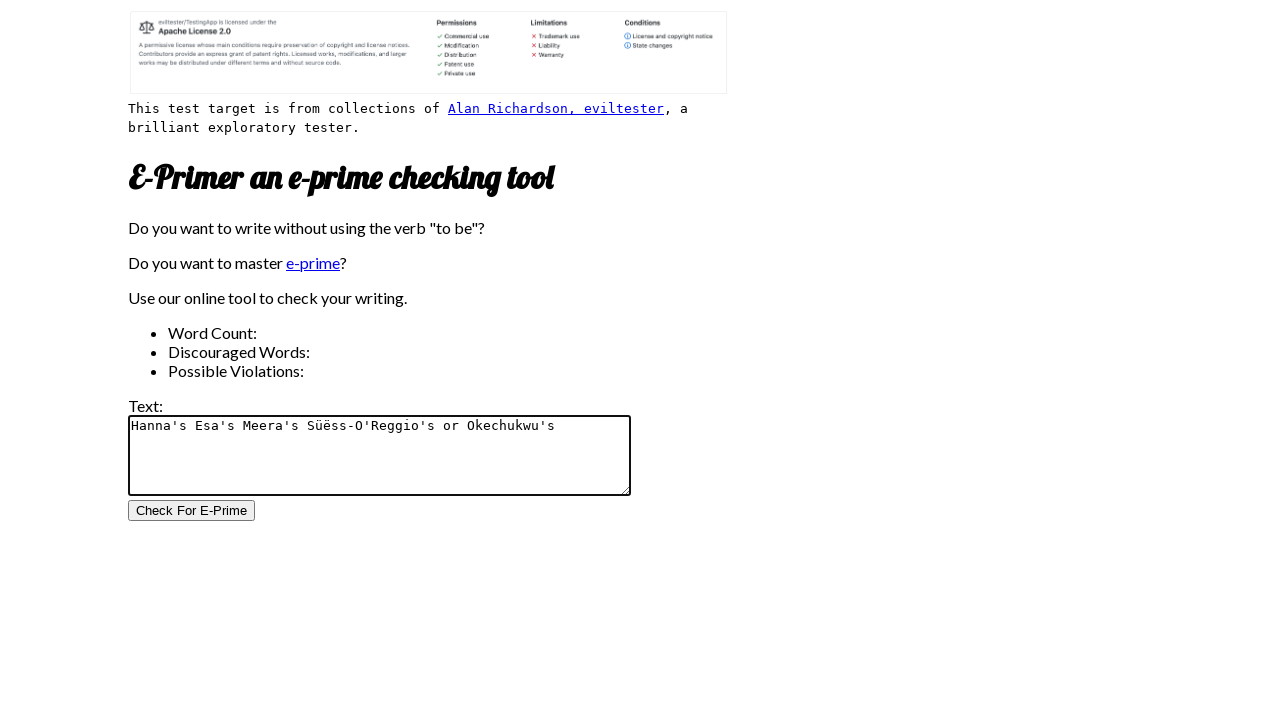

Clicked E-Prime check button at (192, 511) on #CheckForEPrimeButton
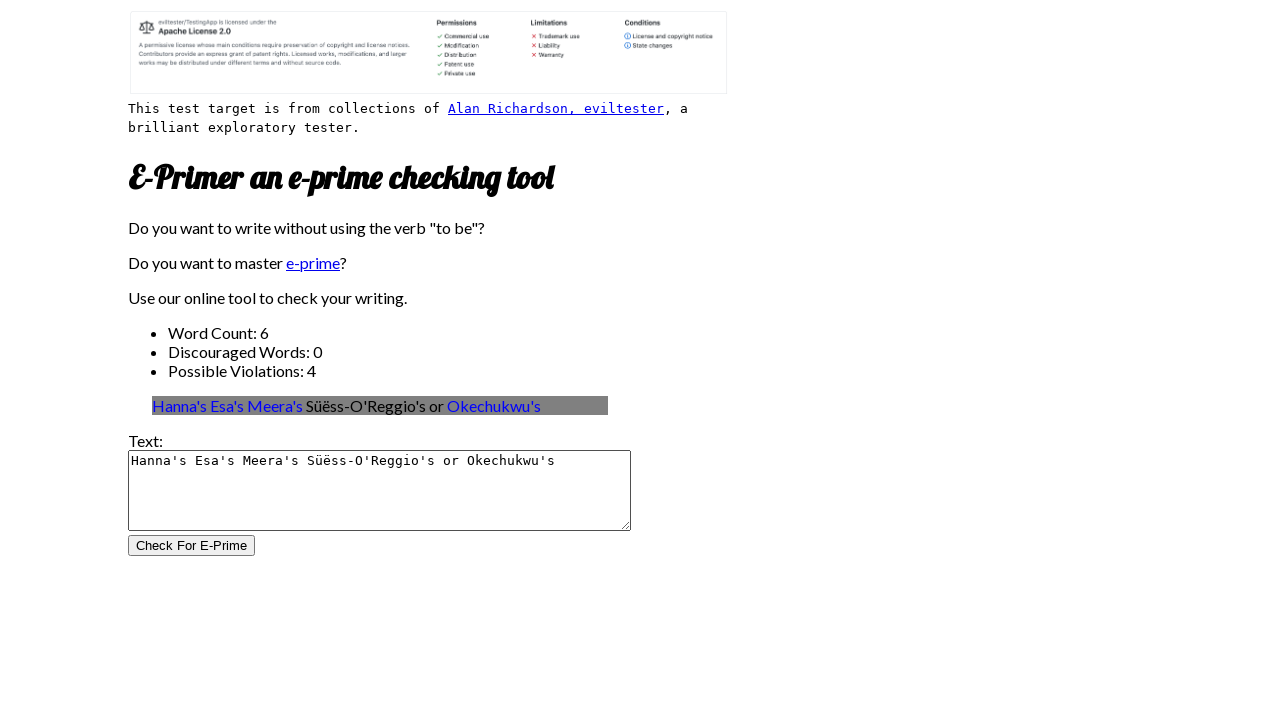

Word count results loaded after E-Prime check
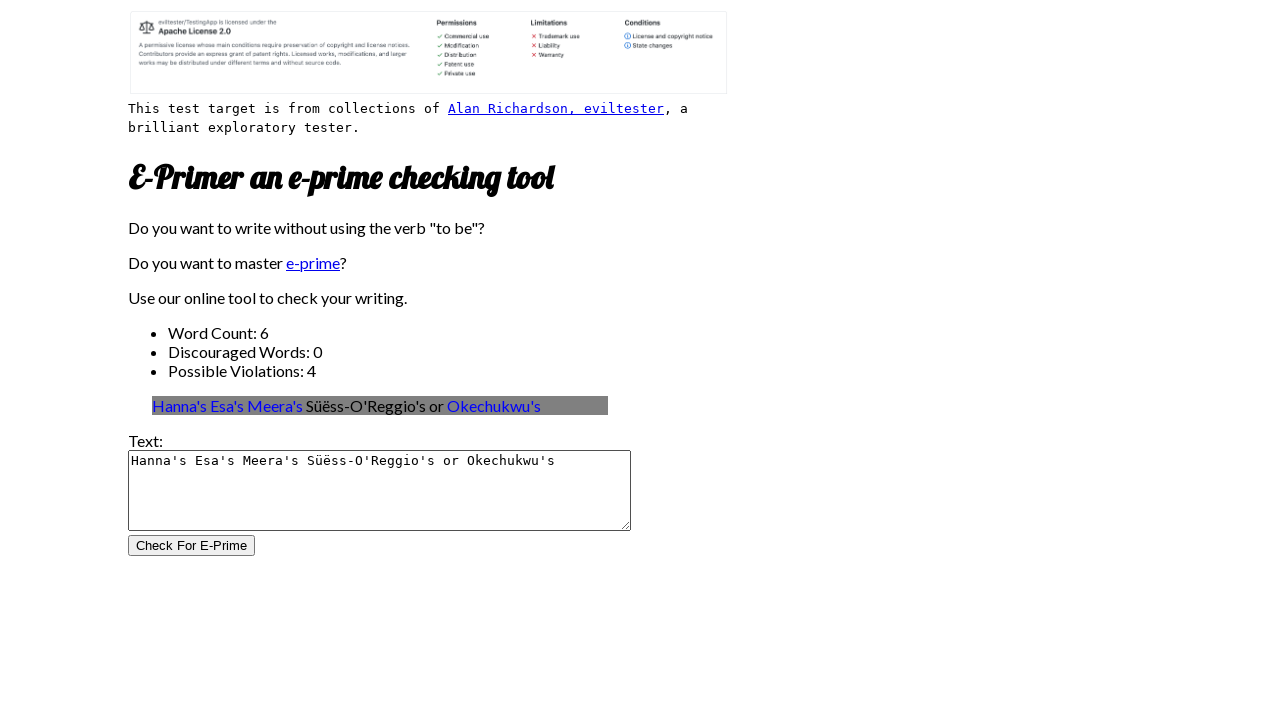

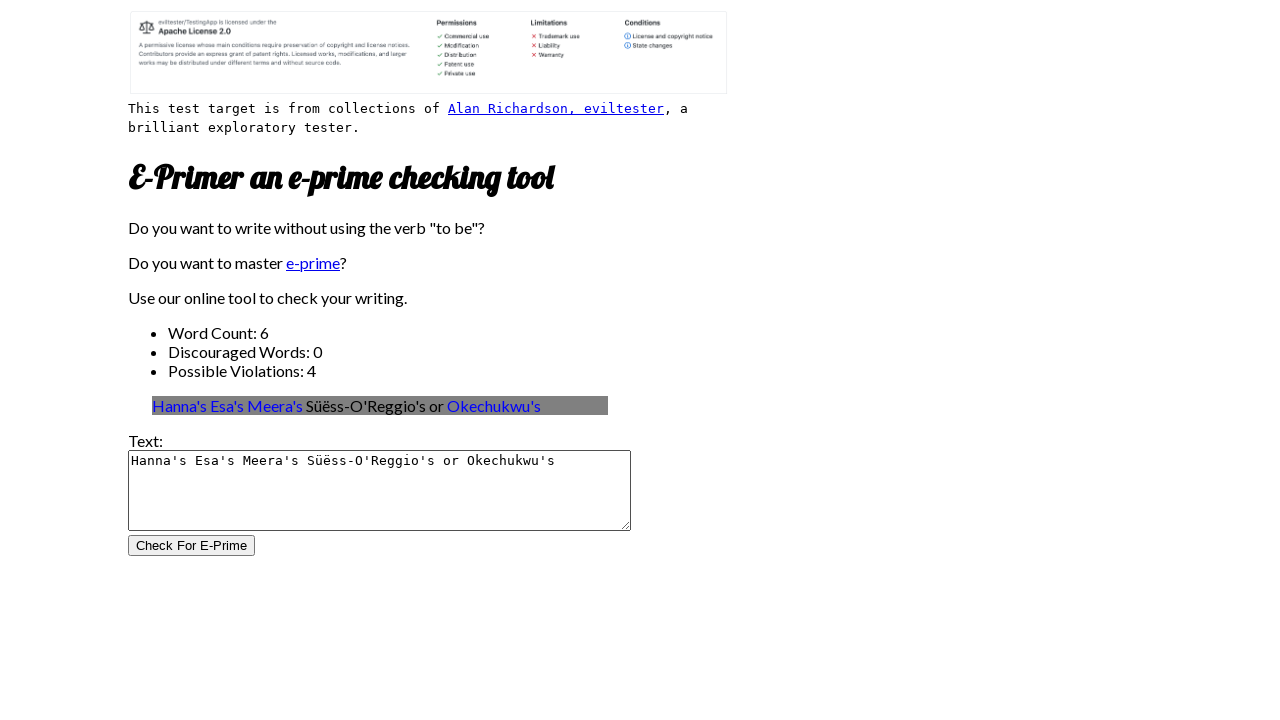